Tests browser navigation functionality by navigating forward, back, and refreshing the page

Starting URL: https://demoqa.com/widgets

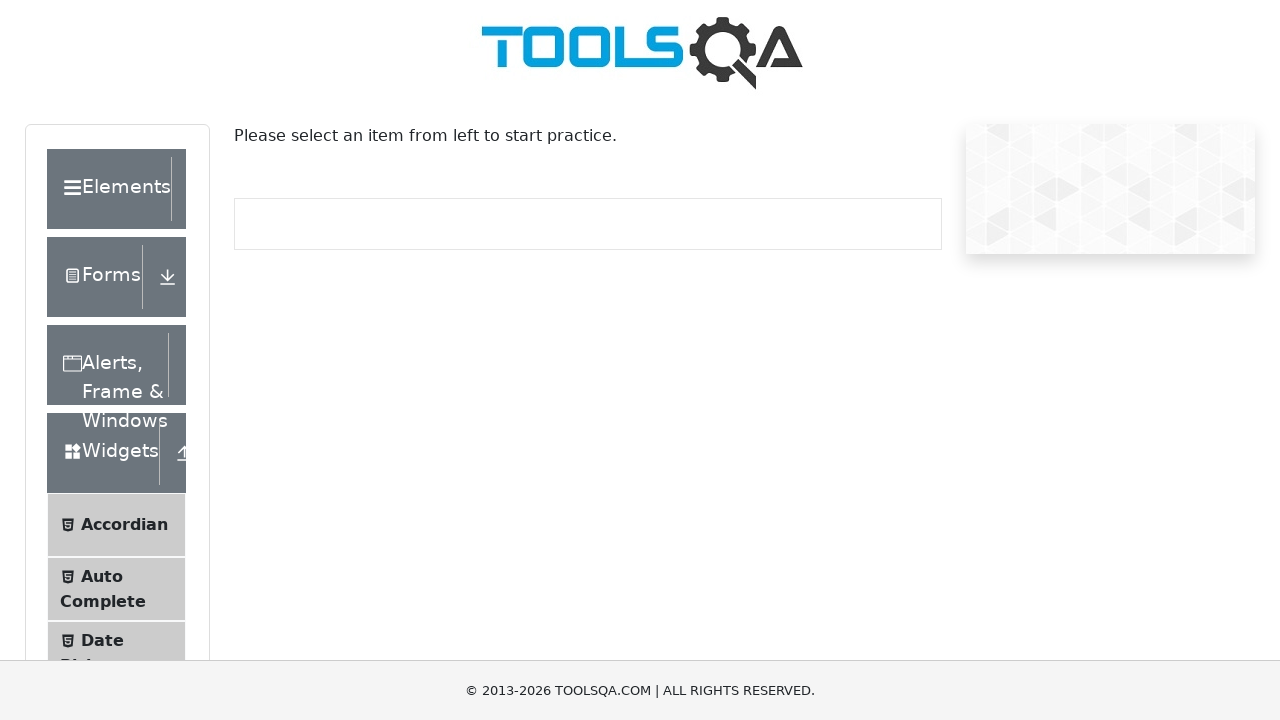

Navigated back to home page
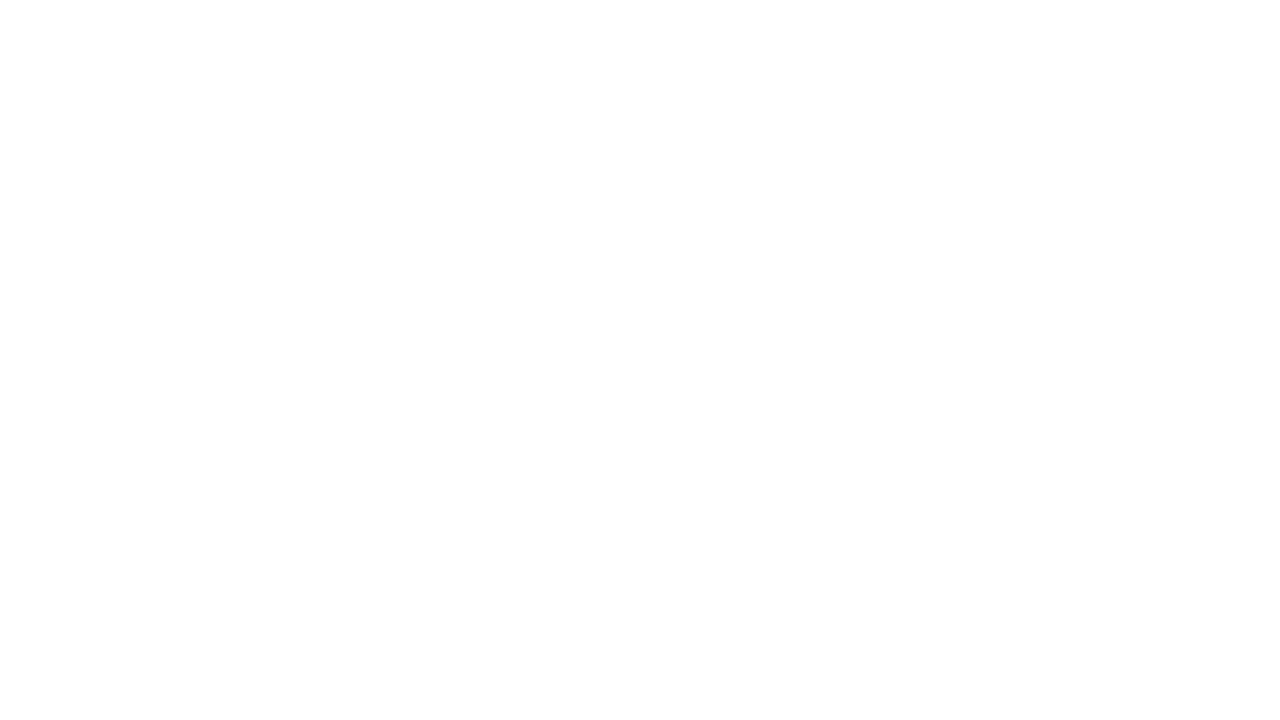

Navigated forward to widgets page
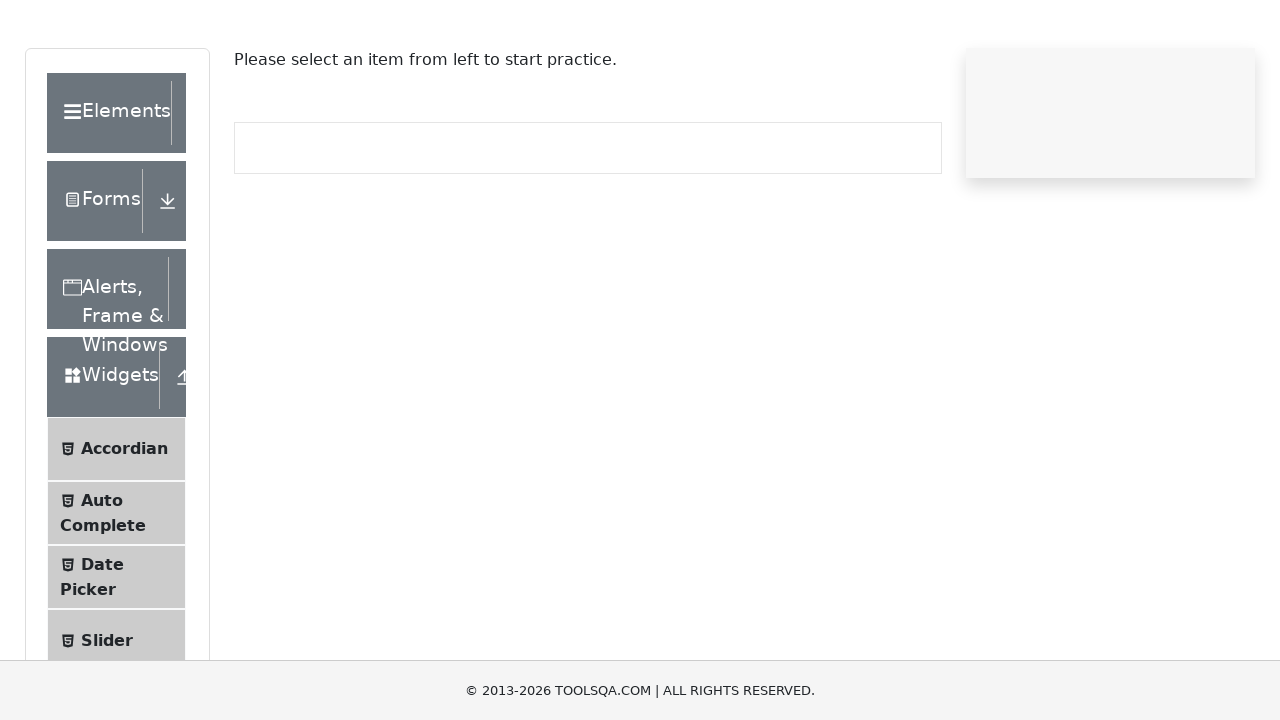

Refreshed the current page
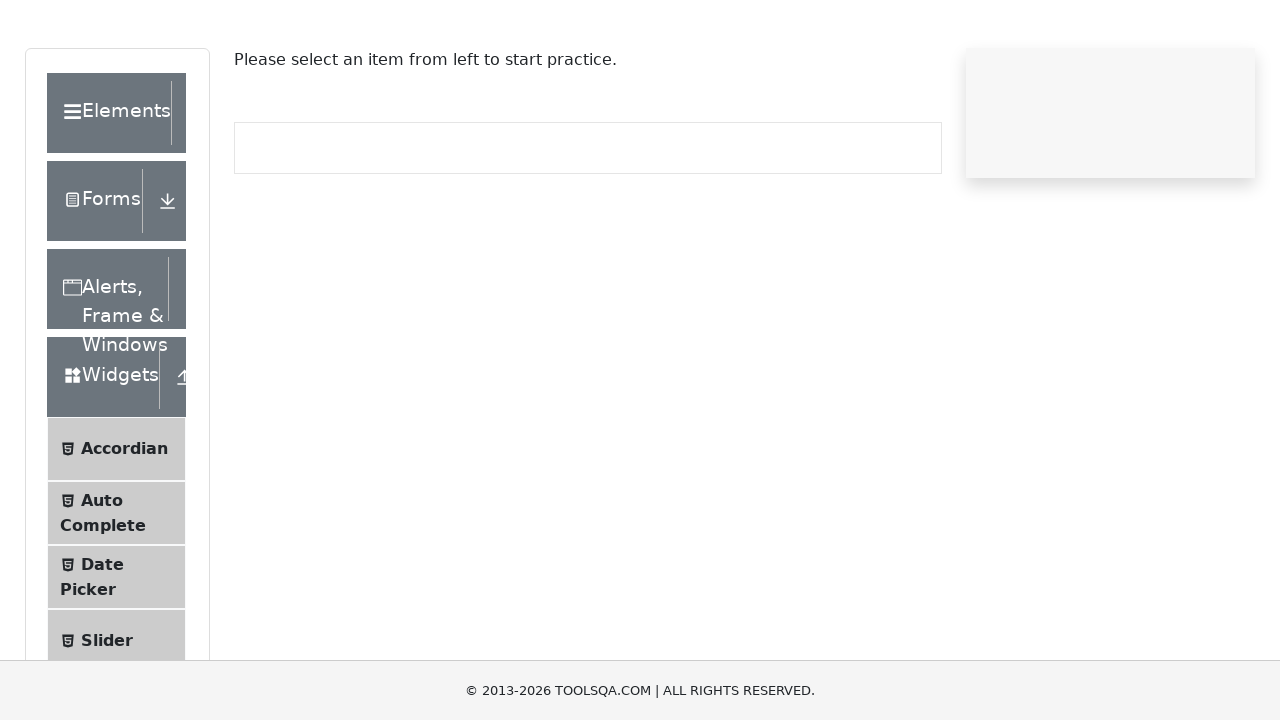

Retrieved page title: demosite
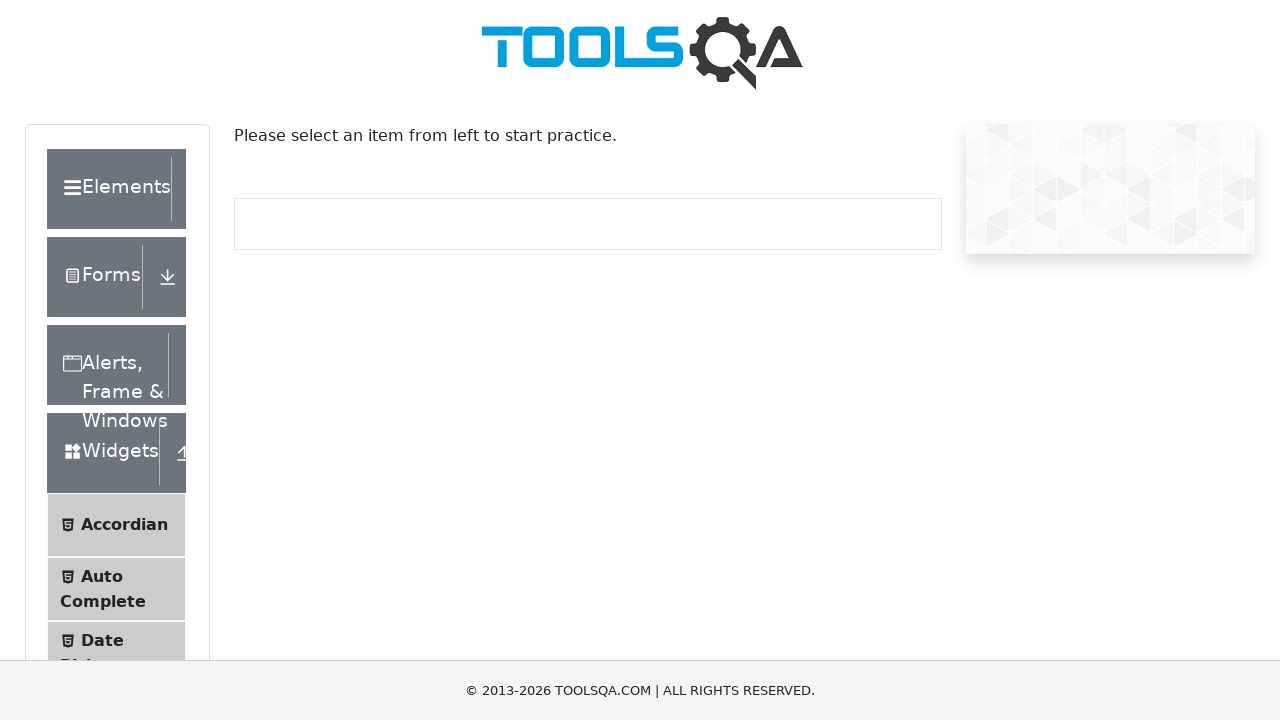

Retrieved page source content
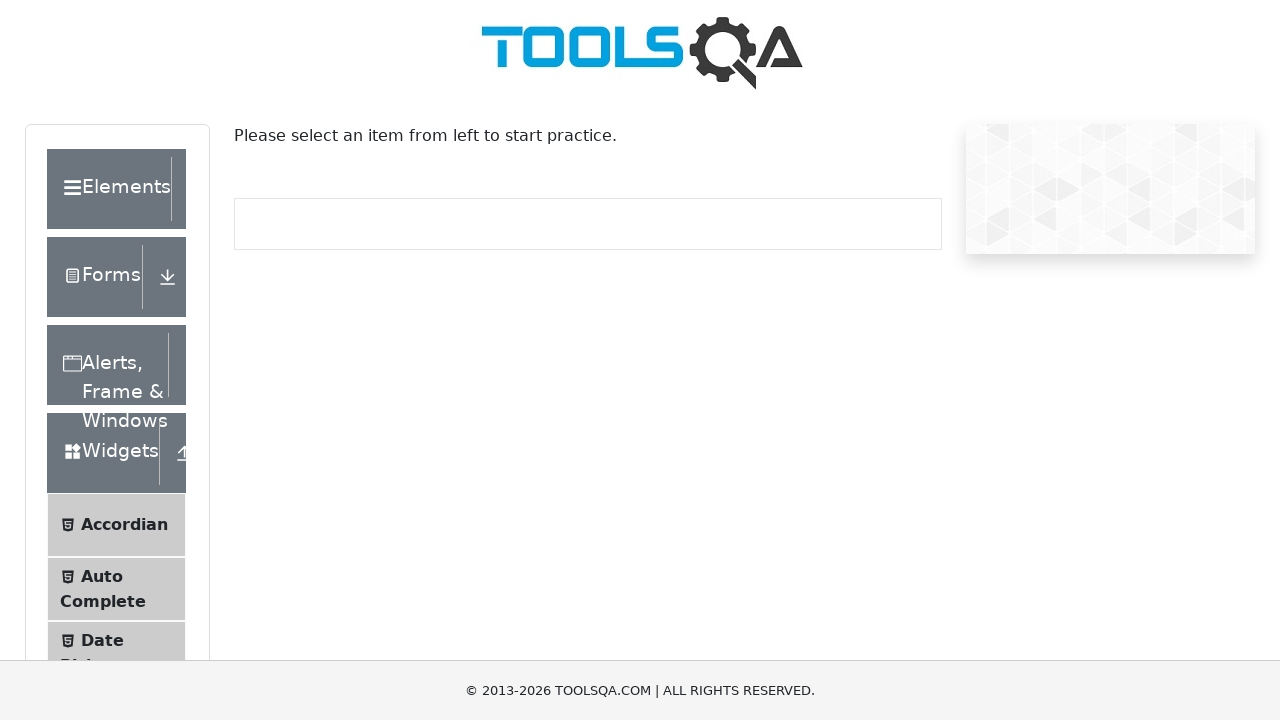

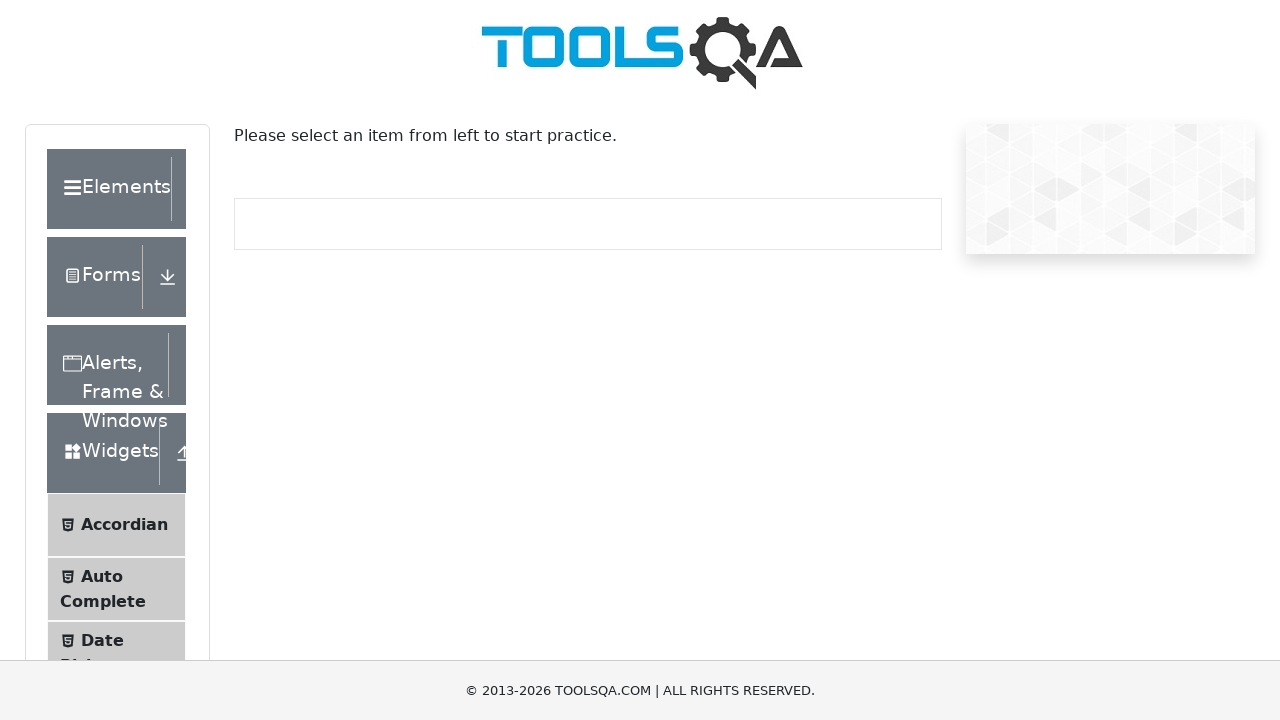